Tests sorting the Email column in ascending order by clicking the column header and verifying the values are sorted alphabetically

Starting URL: http://the-internet.herokuapp.com/tables

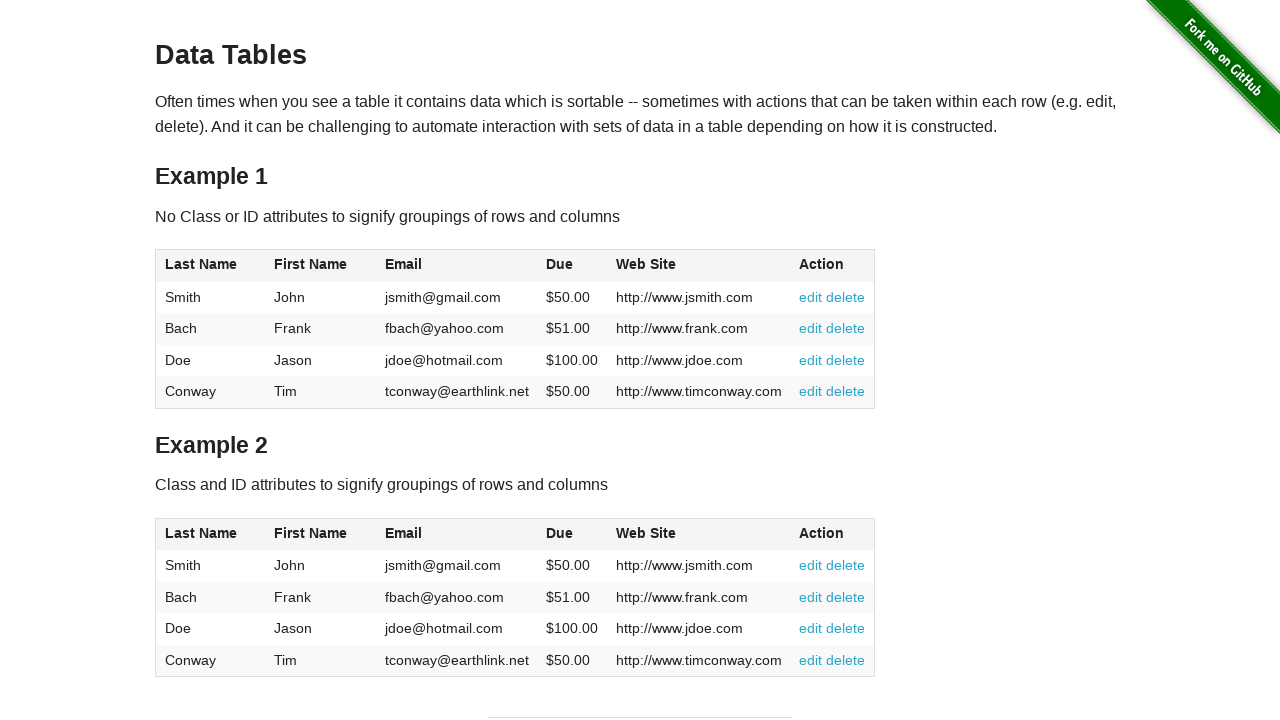

Clicked Email column header to sort in ascending order at (457, 266) on #table1 thead tr th:nth-of-type(3)
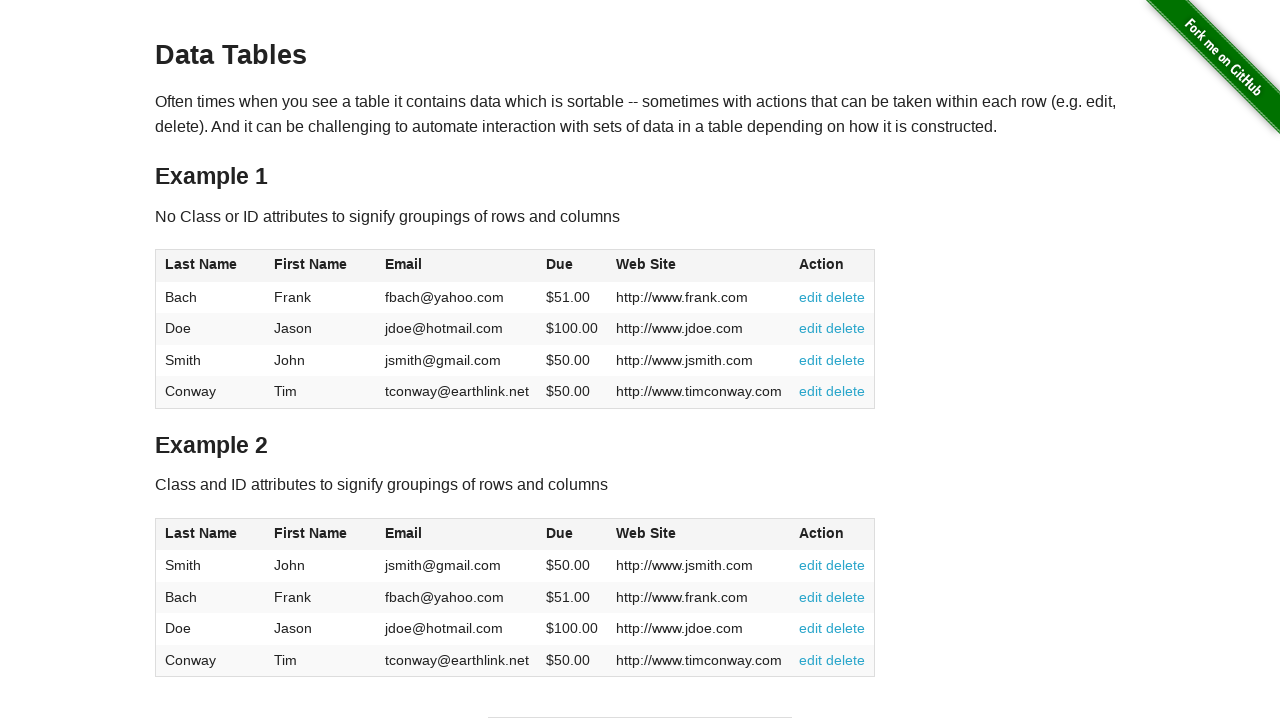

Email column values loaded in table
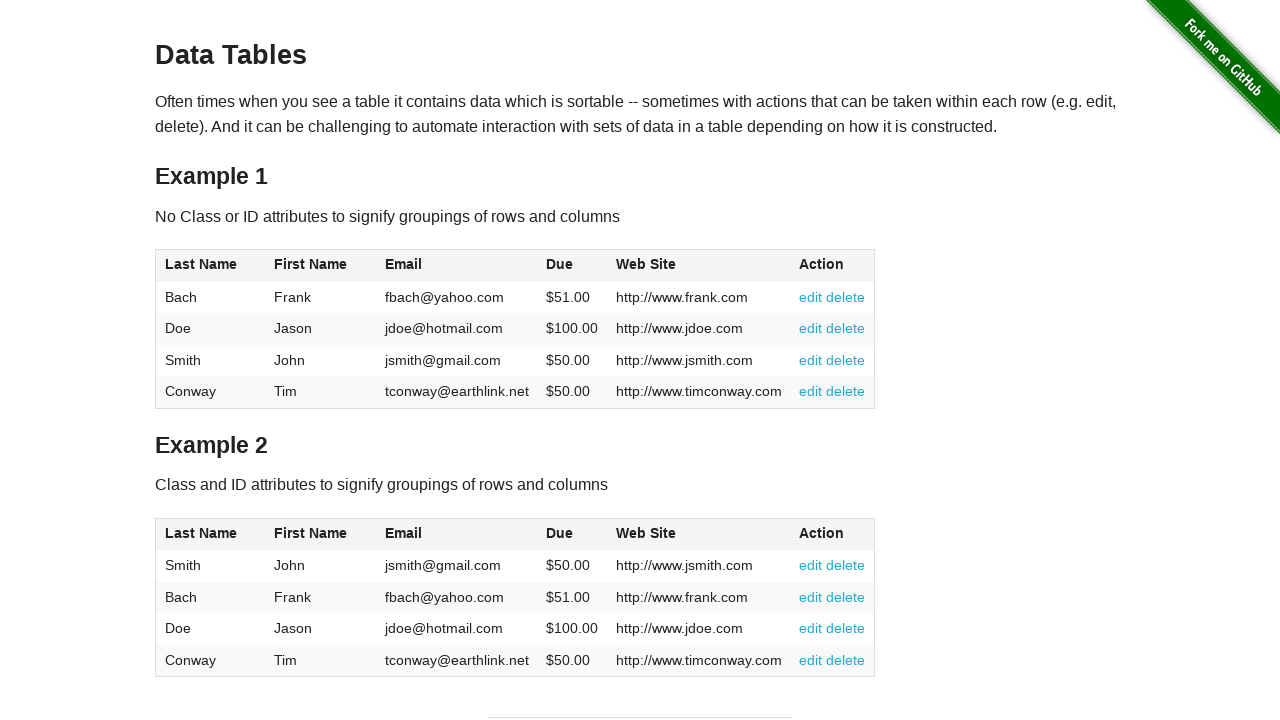

Retrieved all Email column cells from table
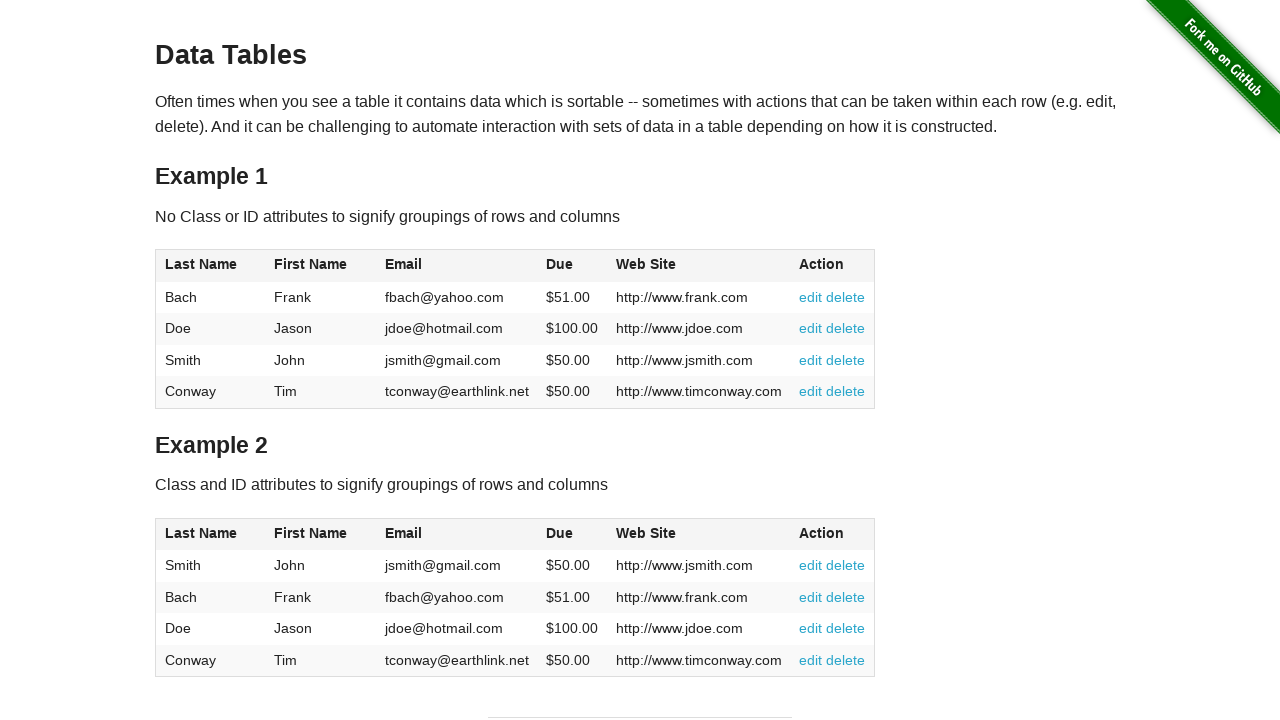

Extracted email values: ['fbach@yahoo.com', 'jdoe@hotmail.com', 'jsmith@gmail.com', 'tconway@earthlink.net']
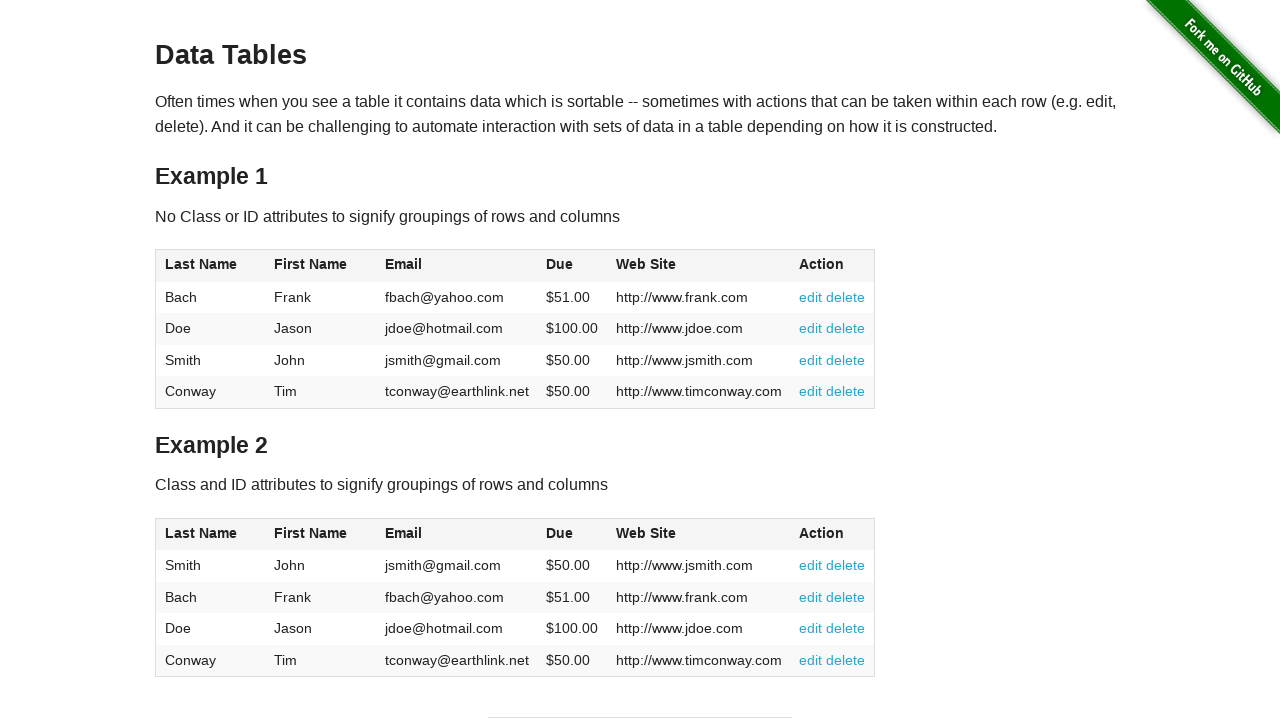

Verified Email column is sorted in ascending alphabetical order
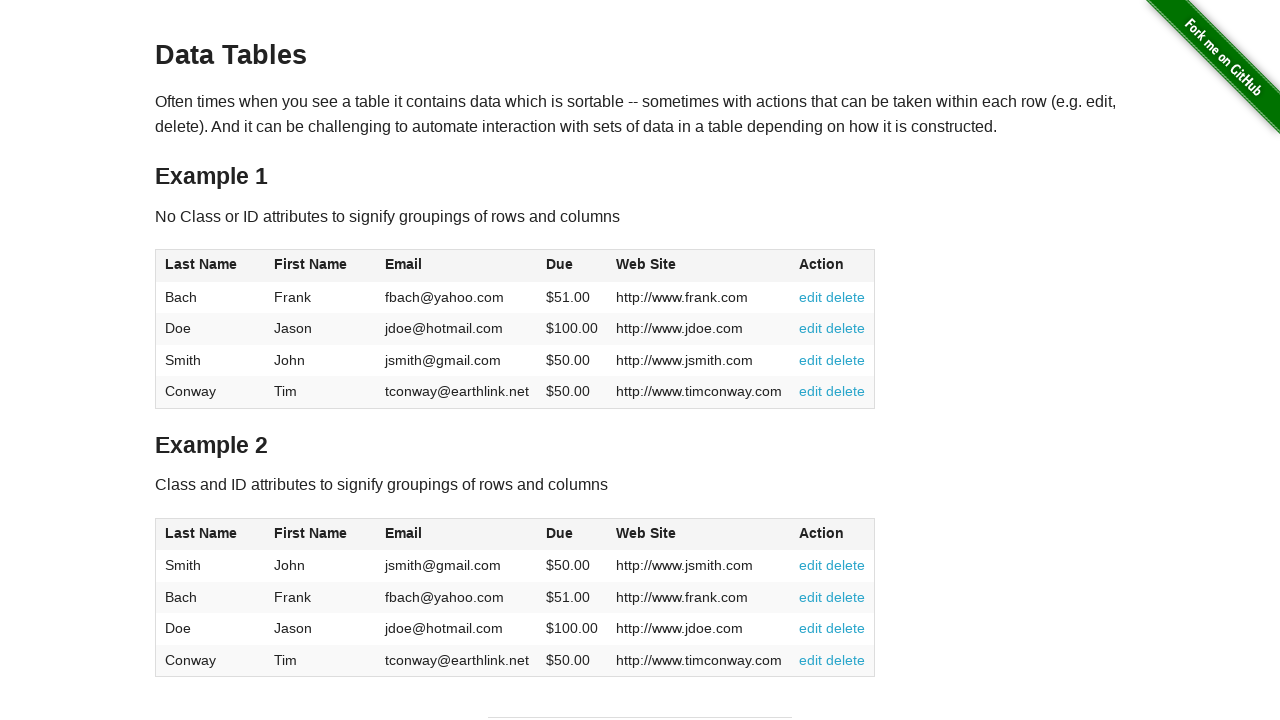

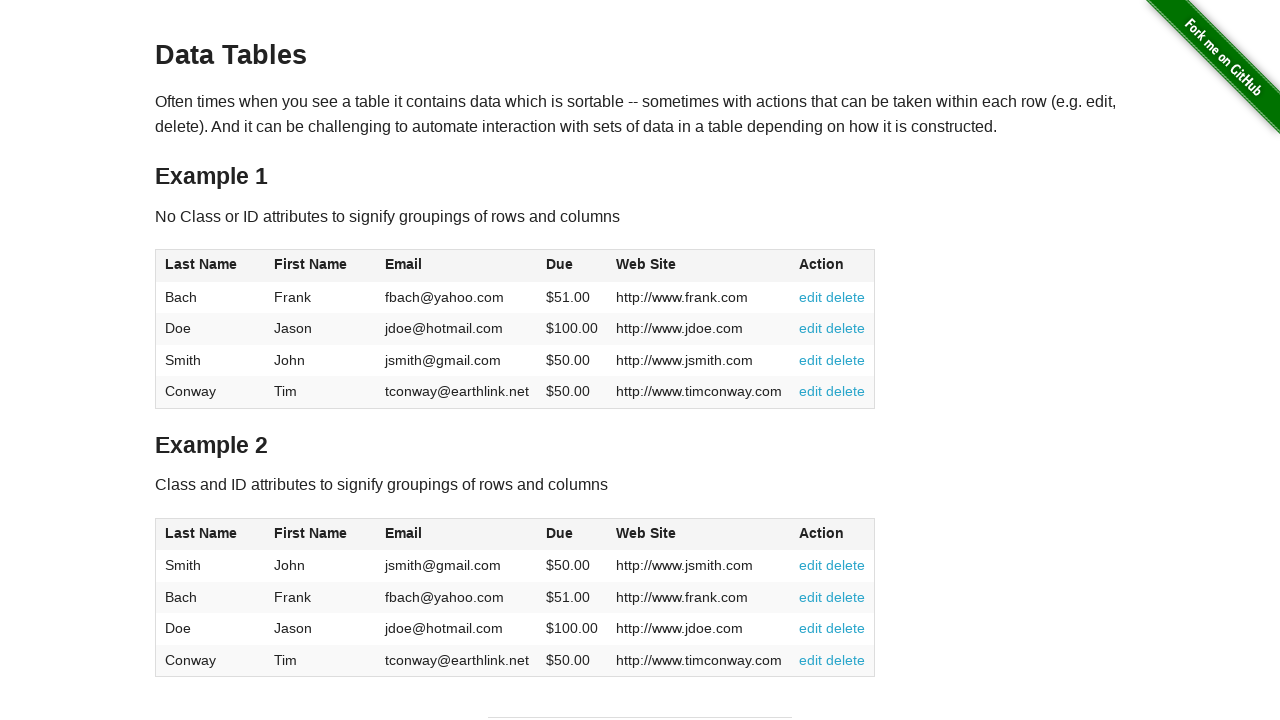